Tests keyboard interaction by holding down the CTRL key and clicking multiple items to perform multi-selection on a jQuery UI selectable list

Starting URL: https://jqueryui.com/resources/demos/selectable/default.html

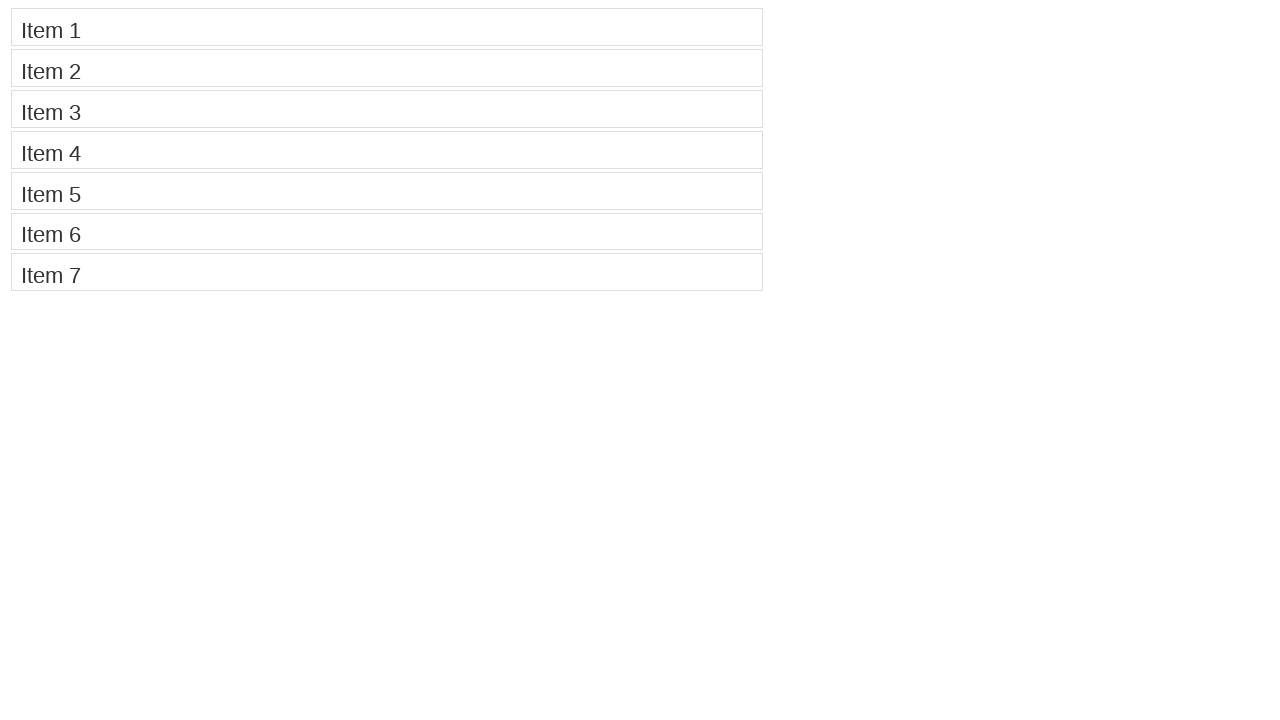

Clicked Item 1 while holding Control key for multi-selection at (387, 27) on //li[contains(.,'Item 1')]
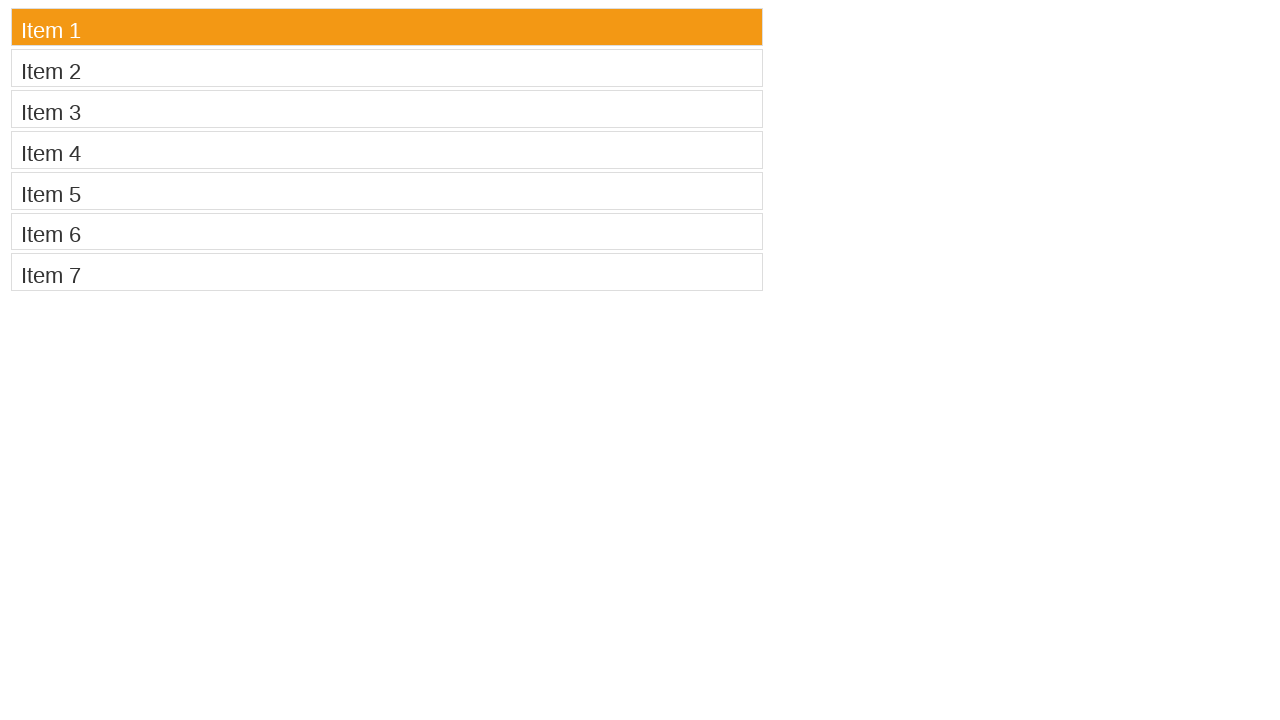

Clicked Item 3 while holding Control key to add to selection at (387, 109) on //li[contains(.,'Item 3')]
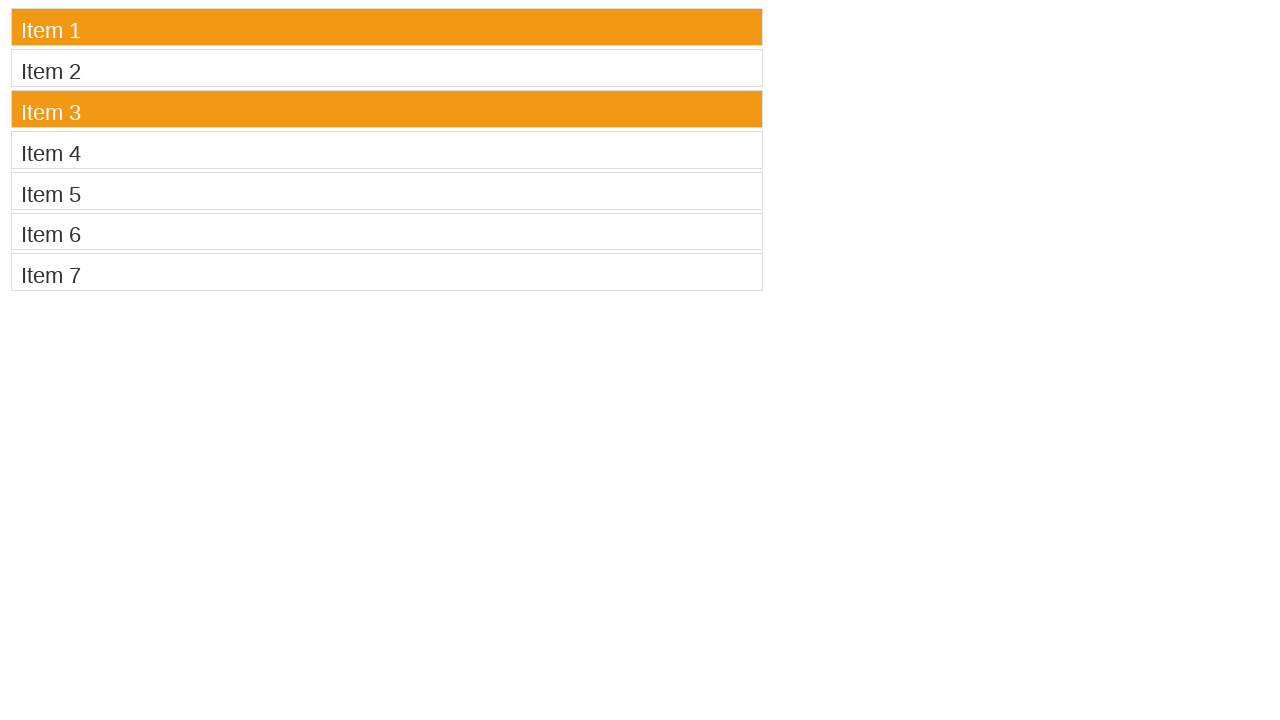

Clicked Item 5 while holding Control key to add to selection at (387, 191) on //li[contains(.,'Item 5')]
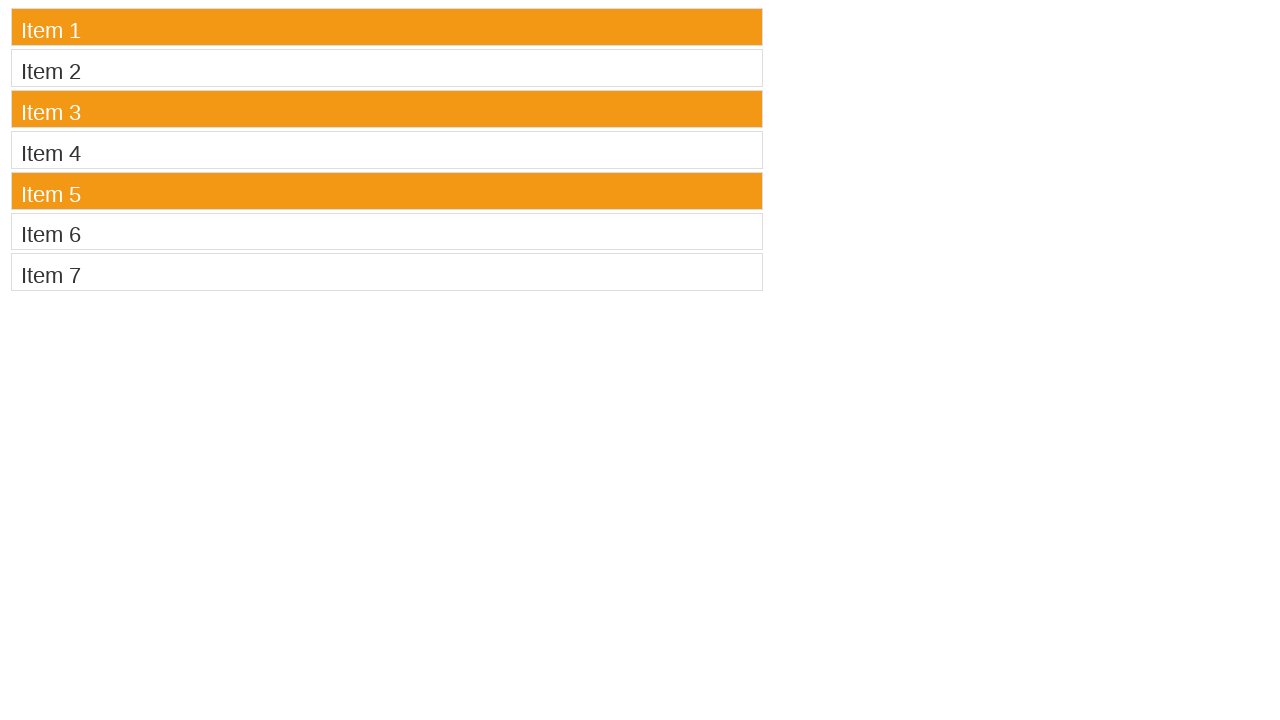

Clicked Item 7 while holding Control key to add to selection at (387, 272) on //li[contains(.,'Item 7')]
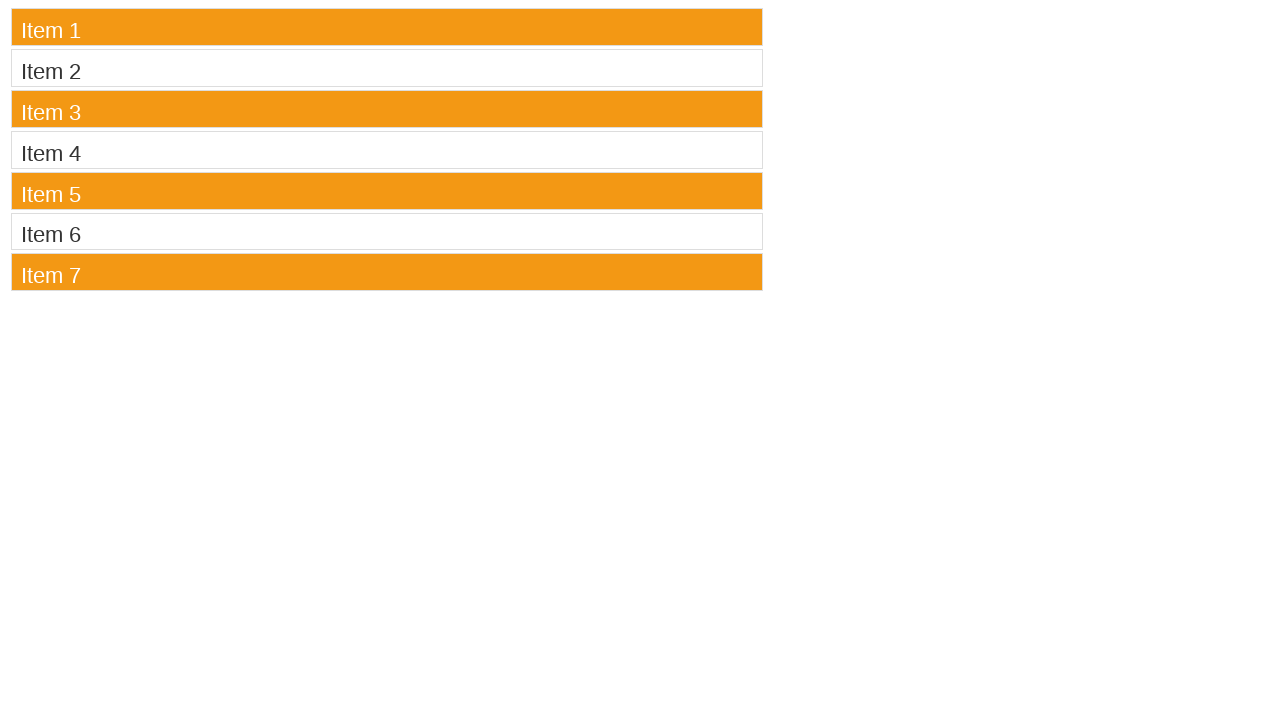

Waited 500ms to observe multi-selection result
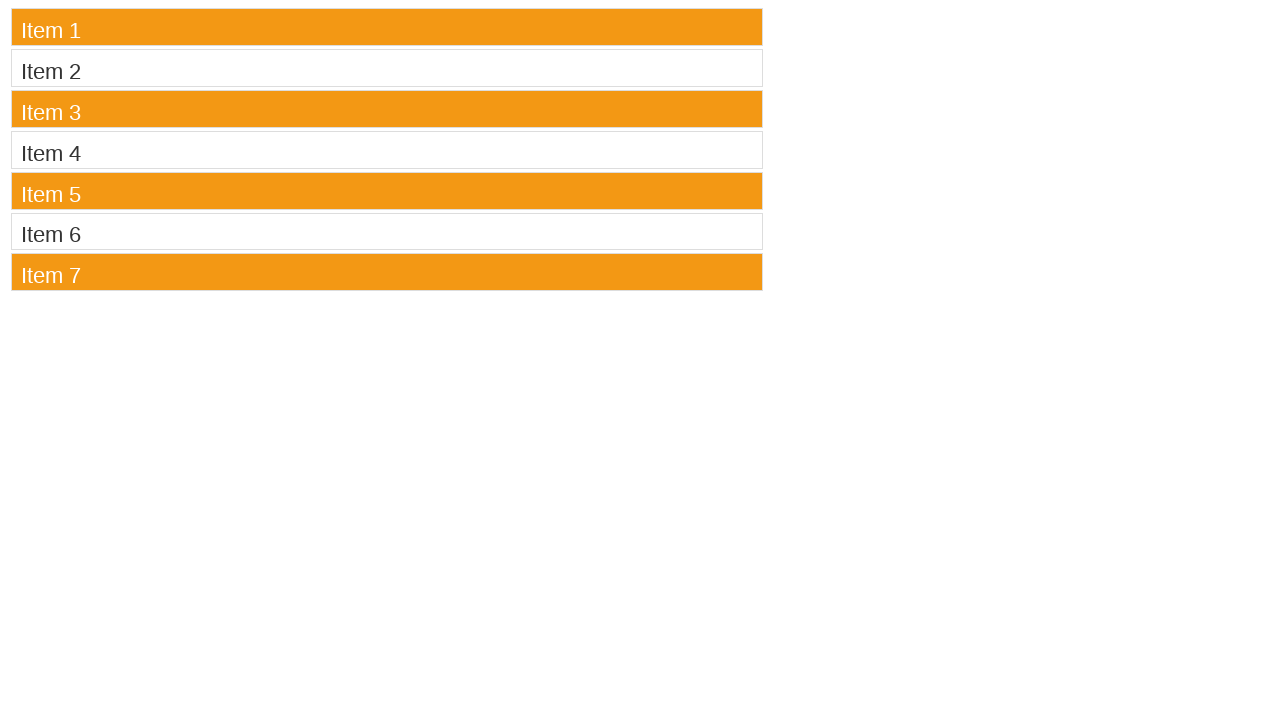

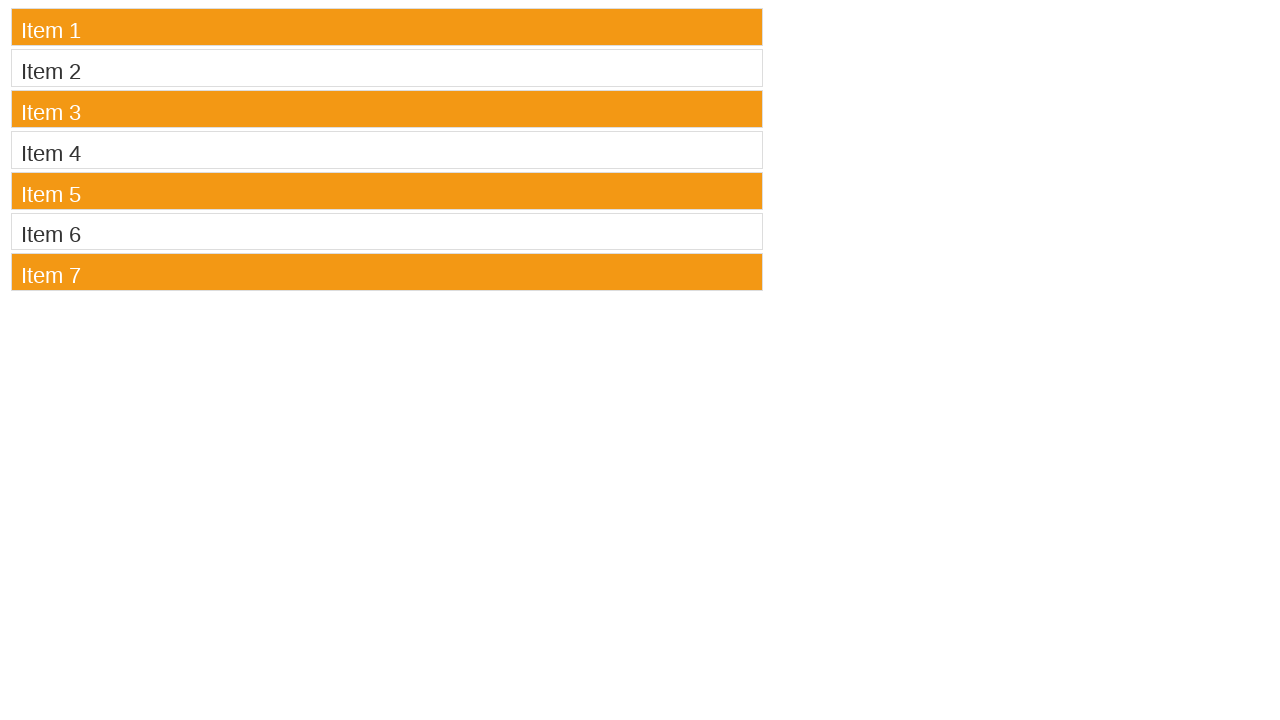